Tests that edits are cancelled when pressing Escape

Starting URL: https://demo.playwright.dev/todomvc

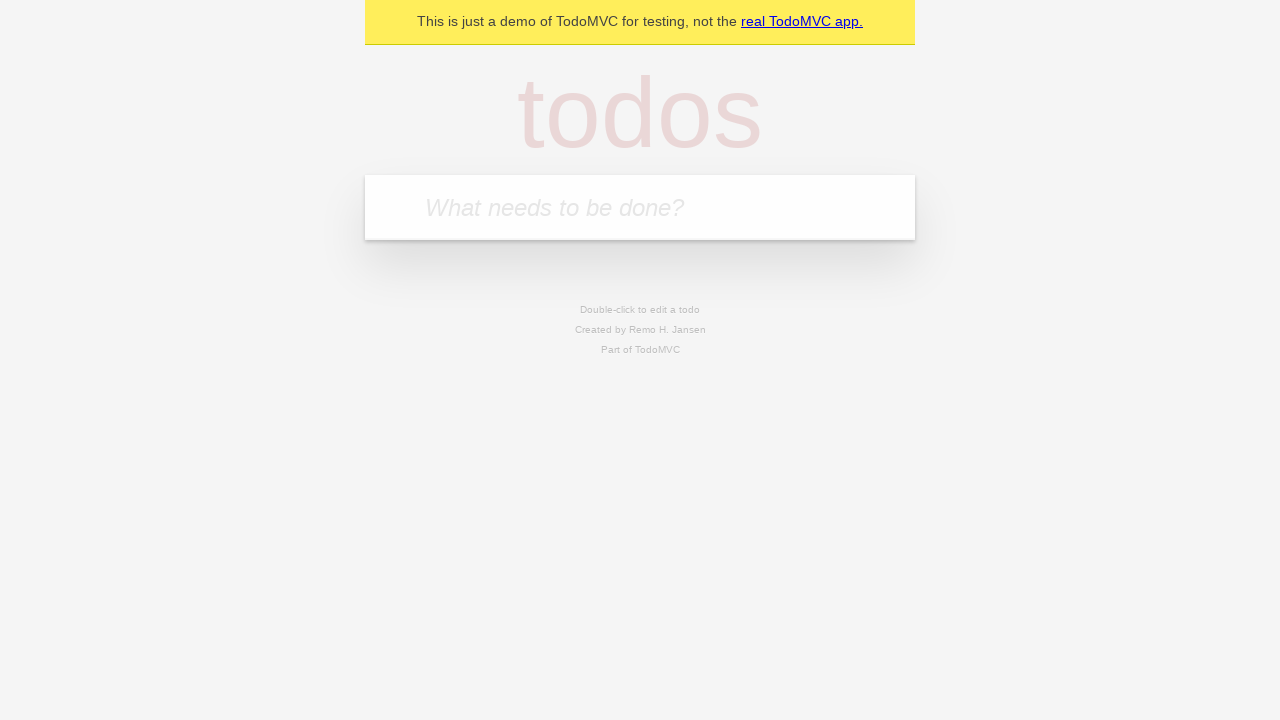

Filled input field with first todo 'buy some cheese' on internal:attr=[placeholder="What needs to be done?"i]
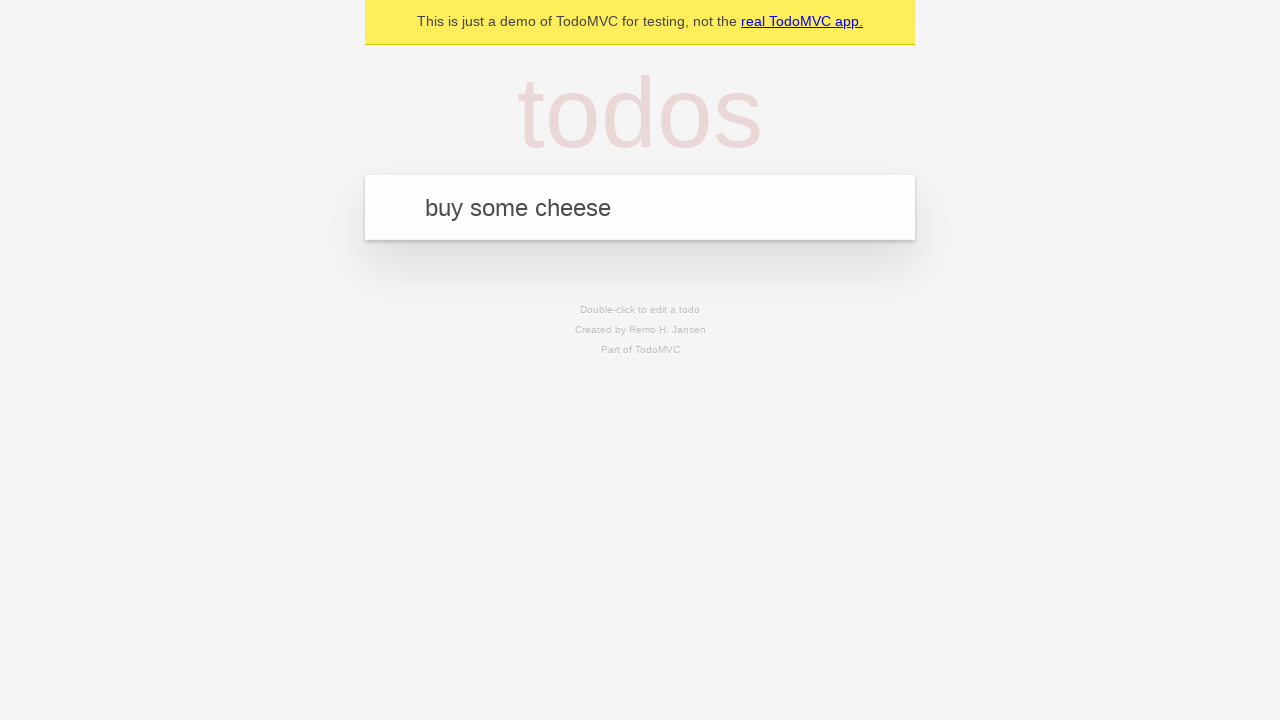

Pressed Enter to create first todo on internal:attr=[placeholder="What needs to be done?"i]
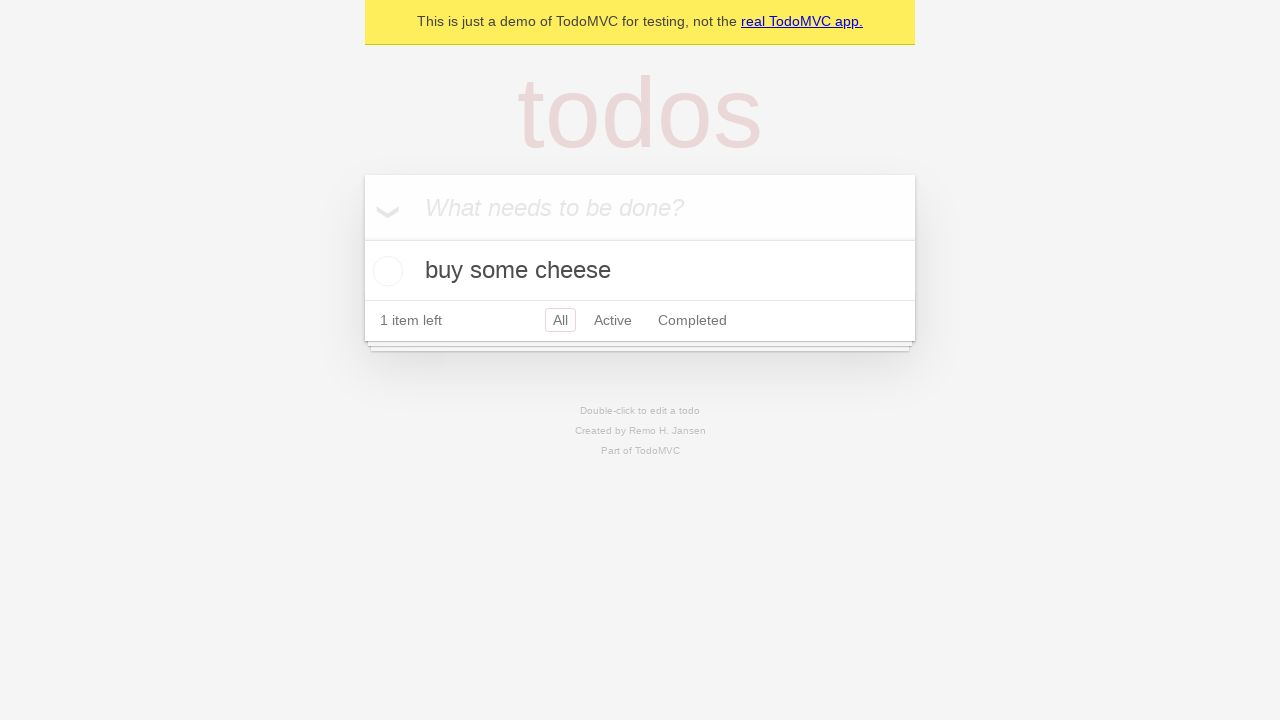

Filled input field with second todo 'feed the cat' on internal:attr=[placeholder="What needs to be done?"i]
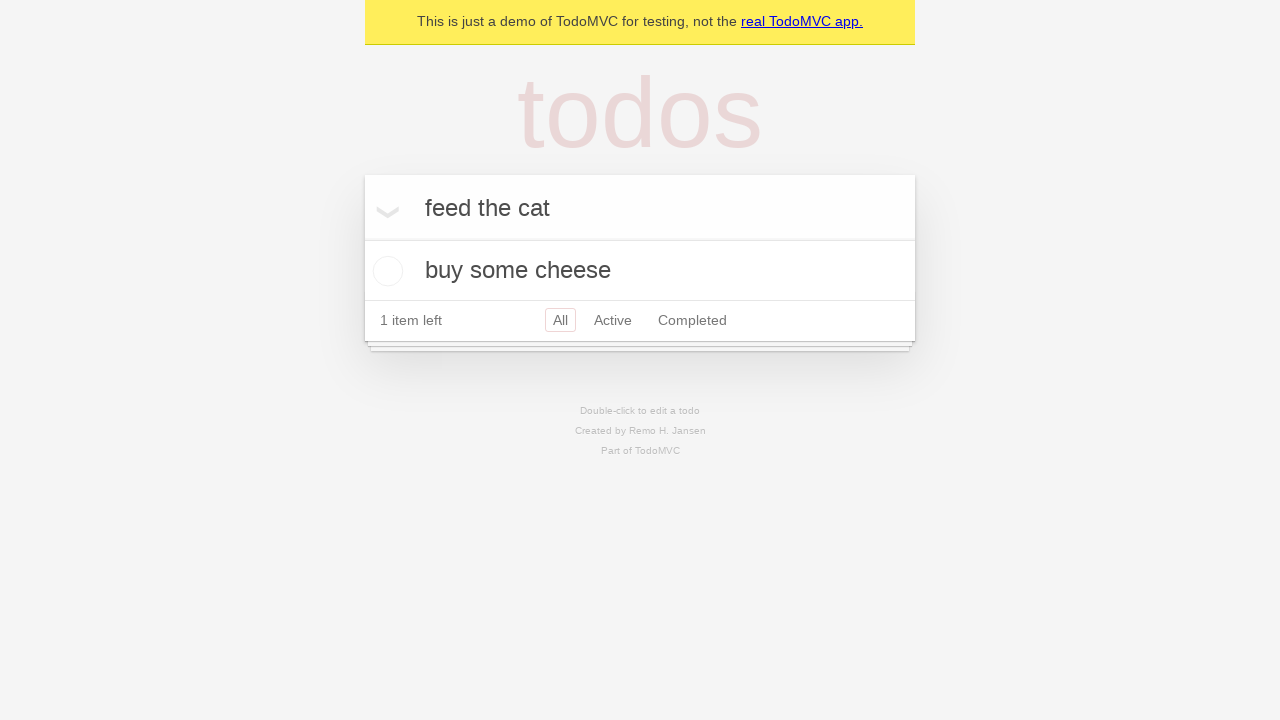

Pressed Enter to create second todo on internal:attr=[placeholder="What needs to be done?"i]
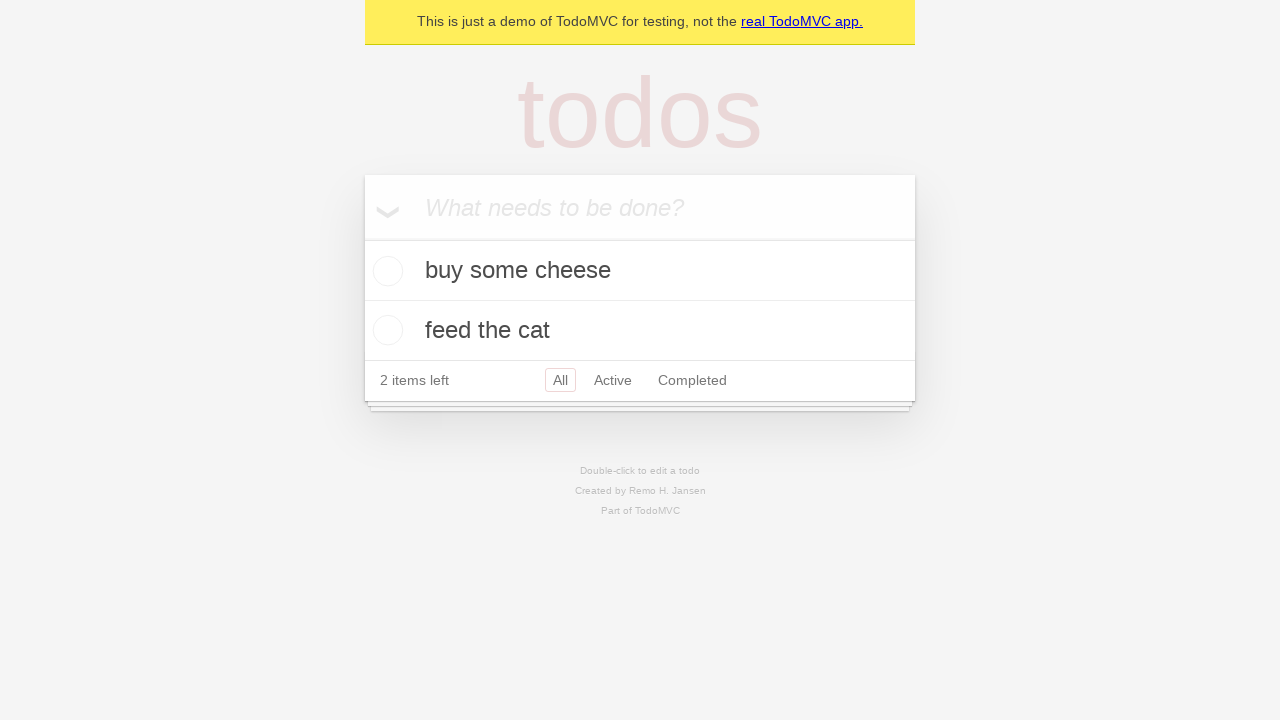

Filled input field with third todo 'book a doctors appointment' on internal:attr=[placeholder="What needs to be done?"i]
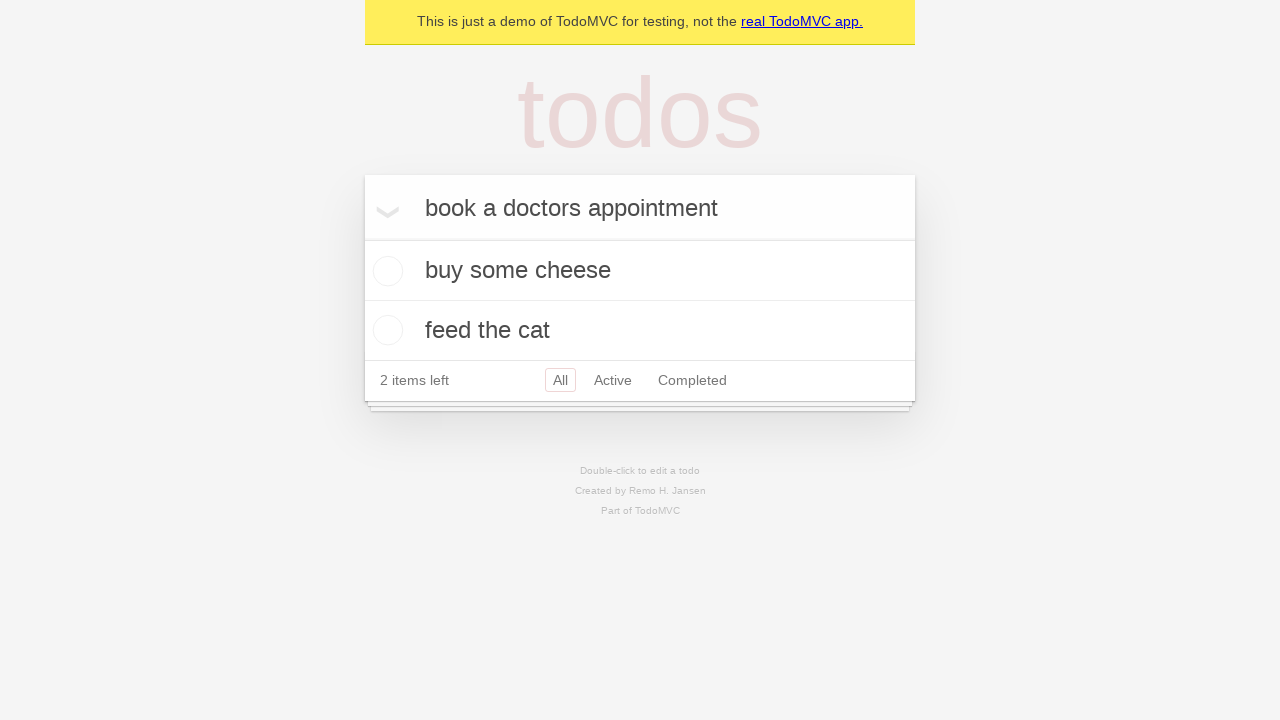

Pressed Enter to create third todo on internal:attr=[placeholder="What needs to be done?"i]
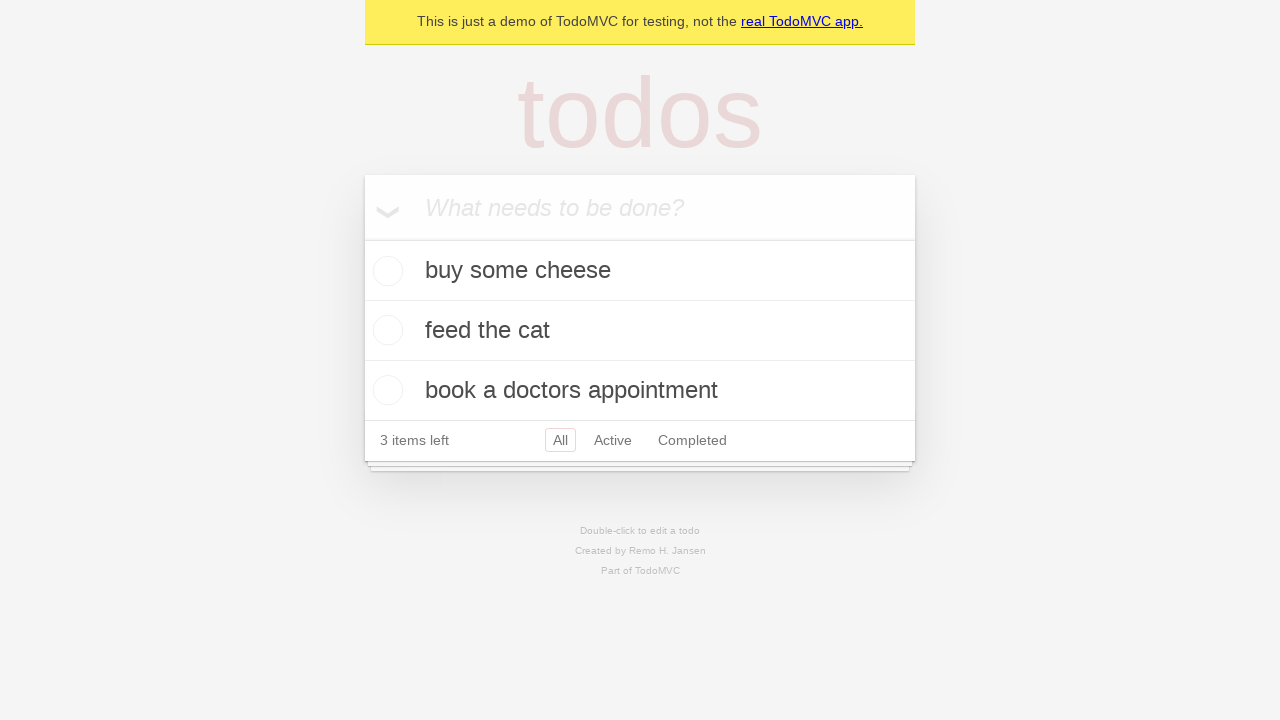

Waited for all 3 todos to be created
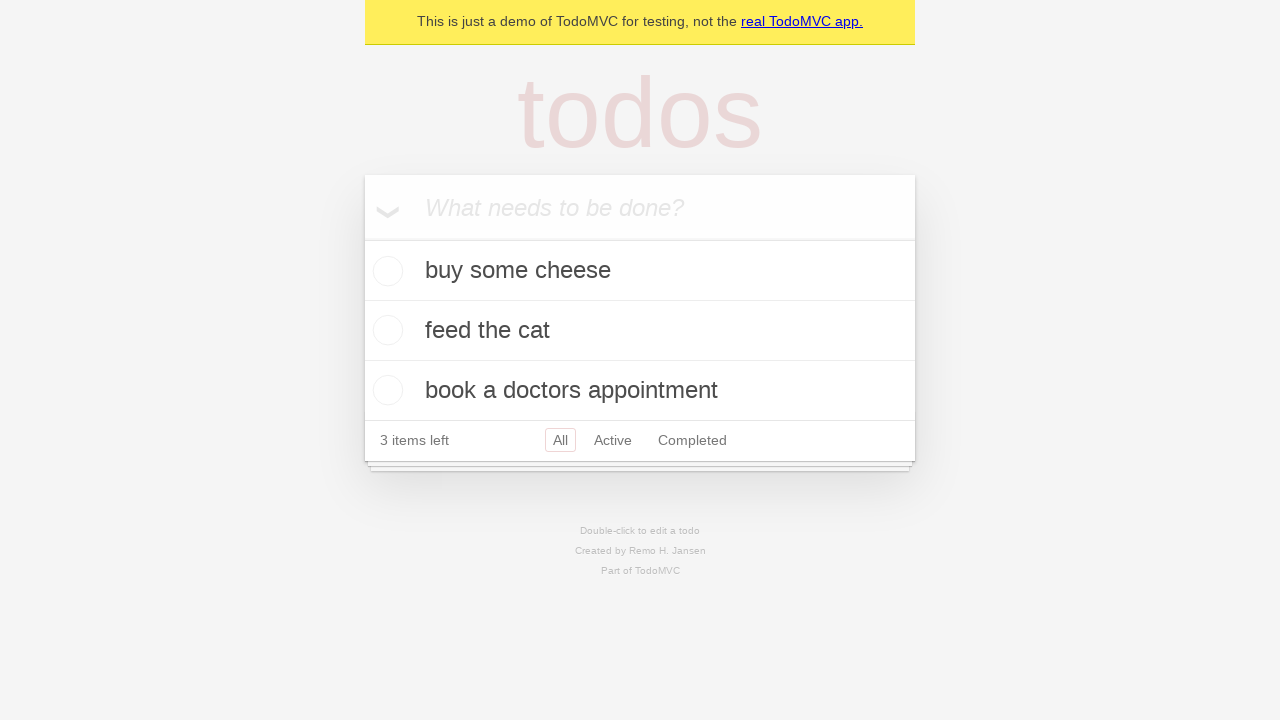

Double-clicked on second todo to enter edit mode at (640, 331) on internal:testid=[data-testid="todo-item"s] >> nth=1
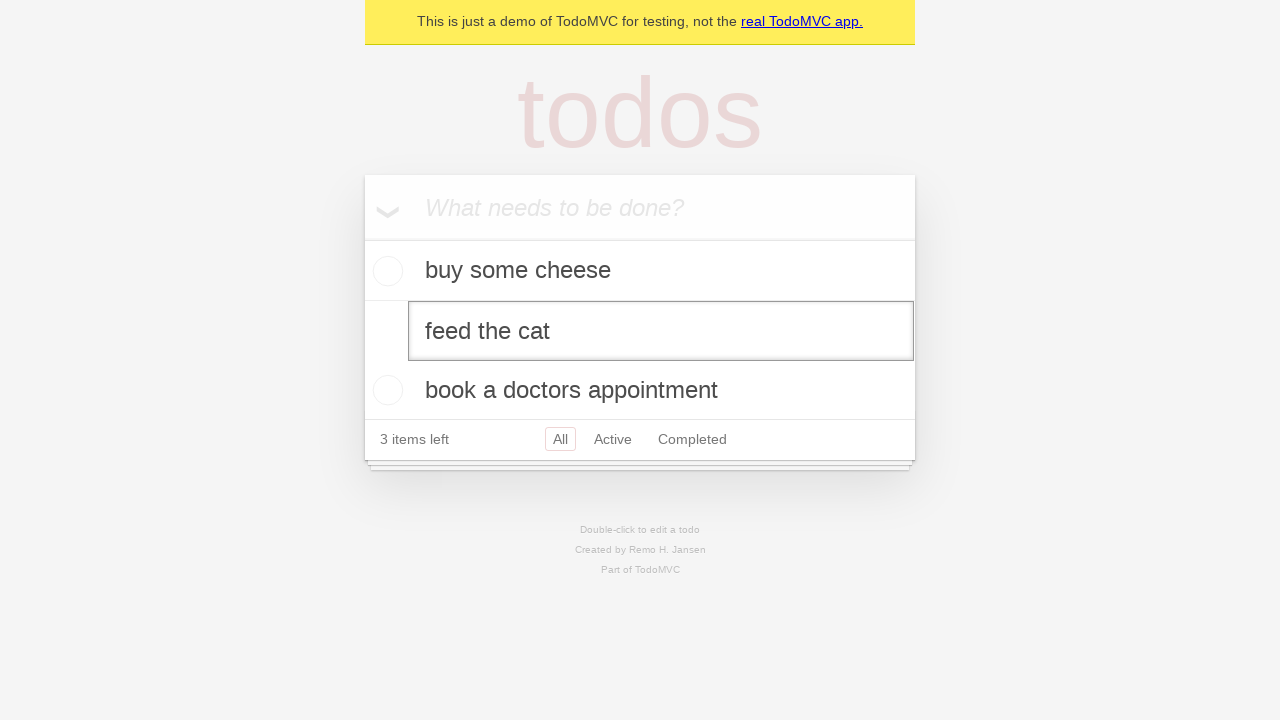

Filled edit textbox with 'buy some sausages' on internal:testid=[data-testid="todo-item"s] >> nth=1 >> internal:role=textbox[nam
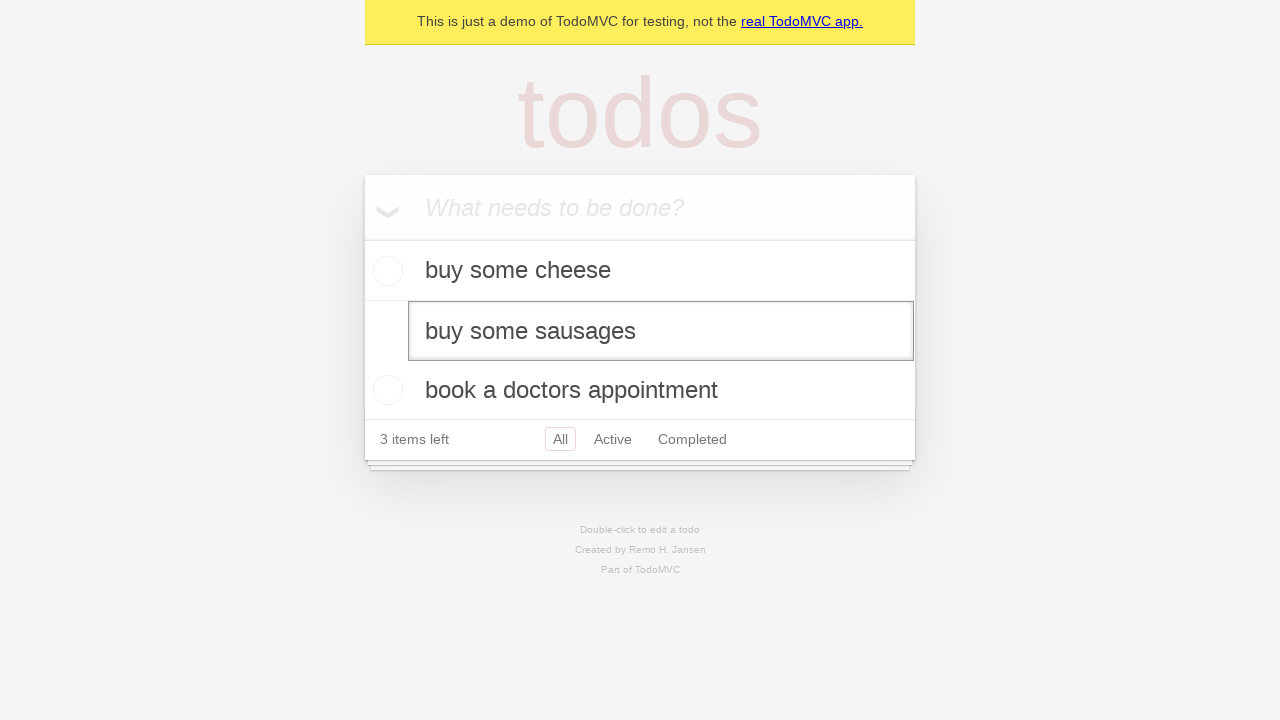

Pressed Escape to cancel edit on internal:testid=[data-testid="todo-item"s] >> nth=1 >> internal:role=textbox[nam
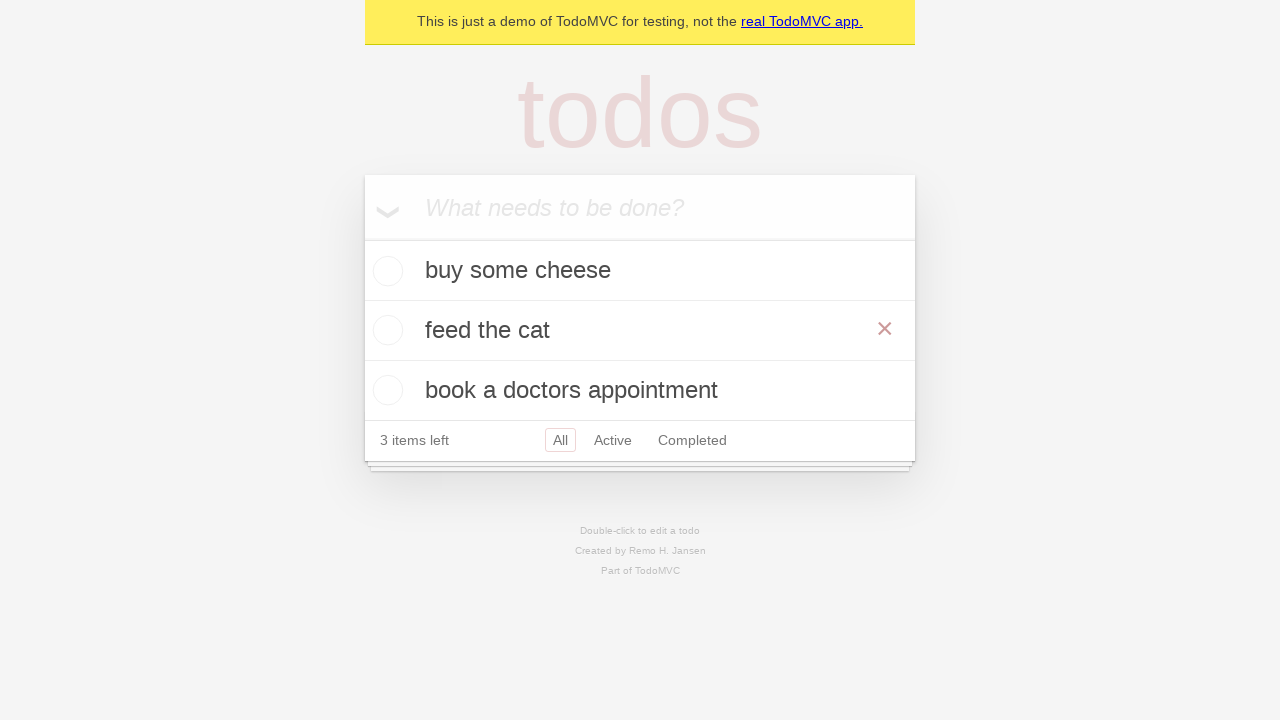

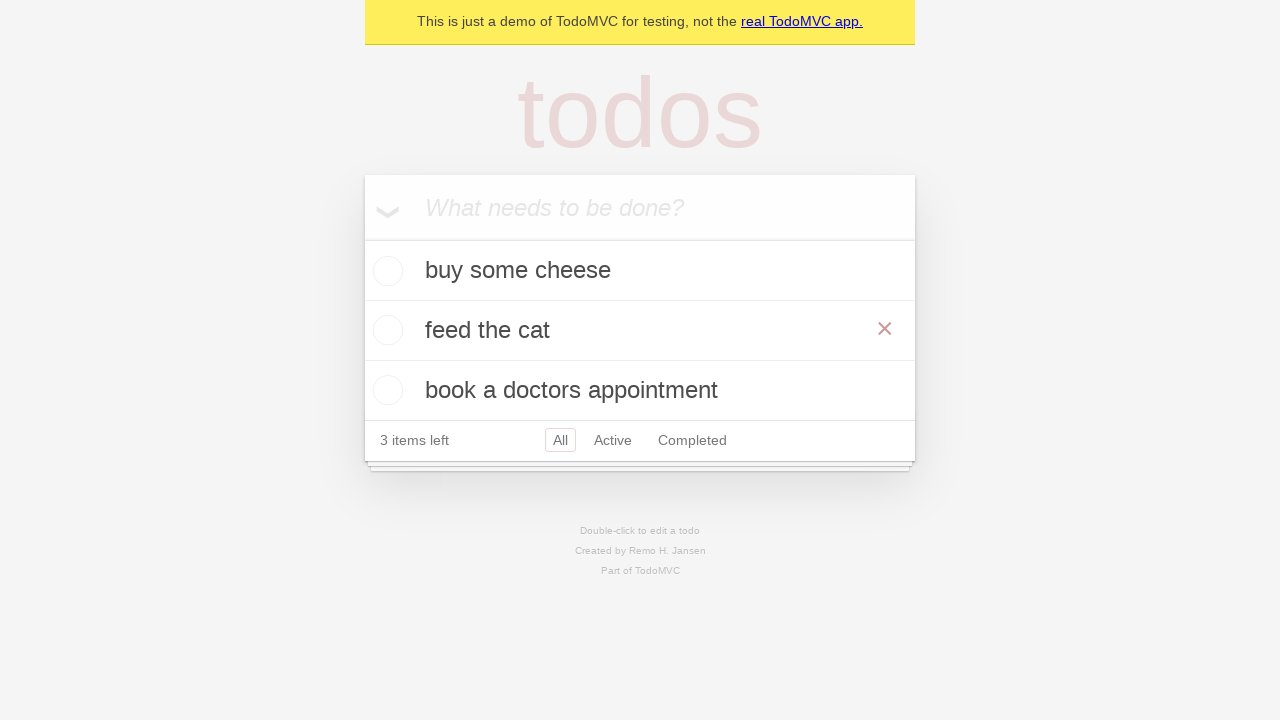